Tests Gmail's footer links by opening Help, Privacy, and Terms links in new tabs, switching between windows, and verifying navigation works correctly

Starting URL: https://gmail.com

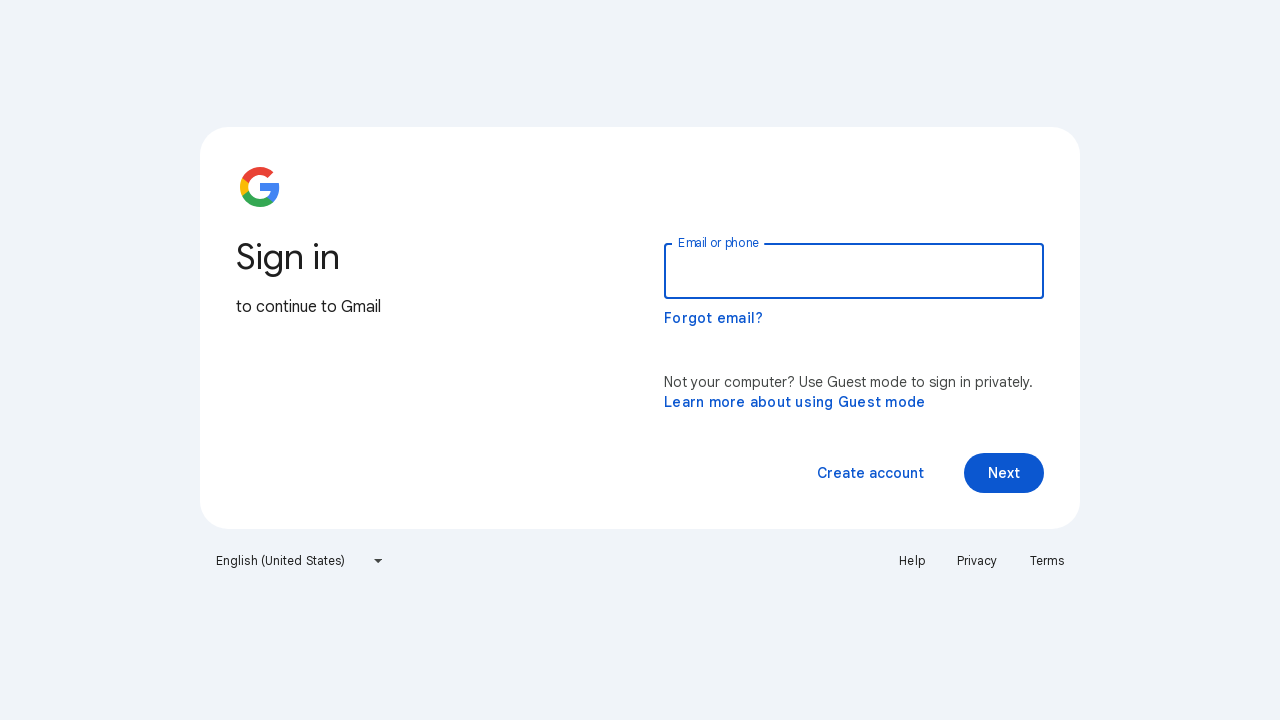

Clicked Help link to open in new tab at (912, 561) on a:text('Help')
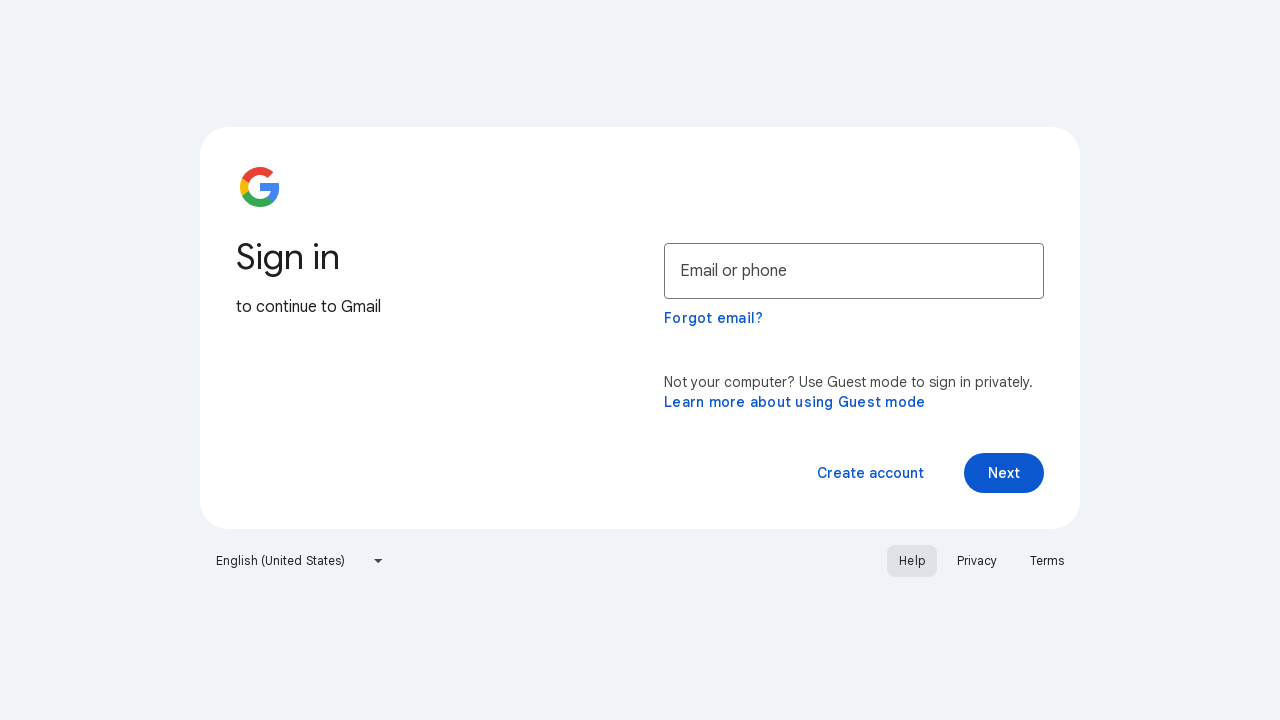

Help page loaded
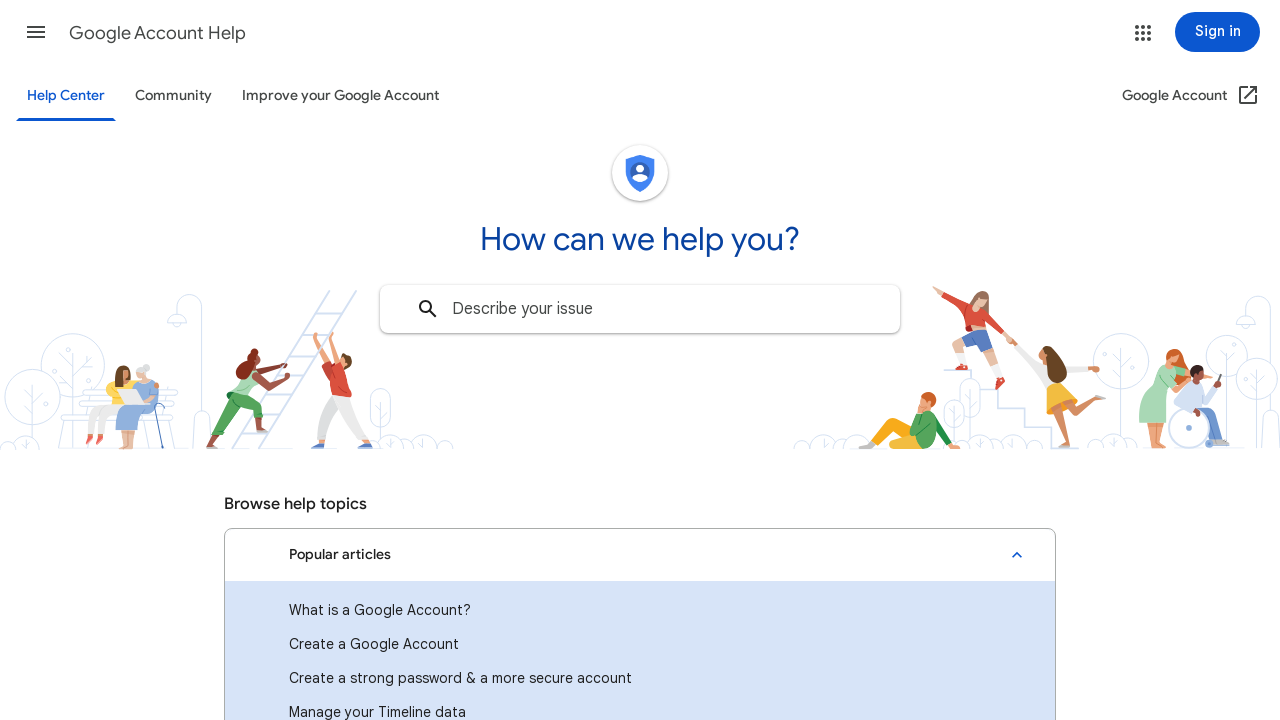

Help page title: Google Account Help at (977, 561) on a:text('Privacy')
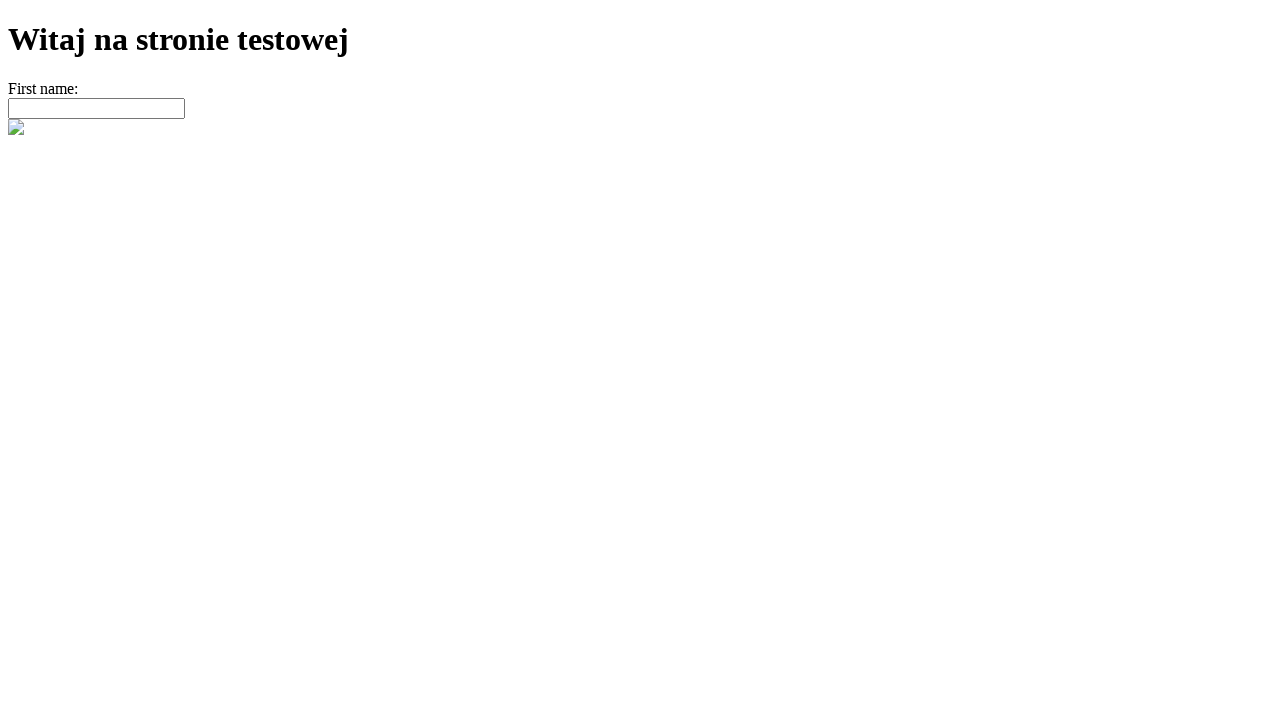

Help page closed
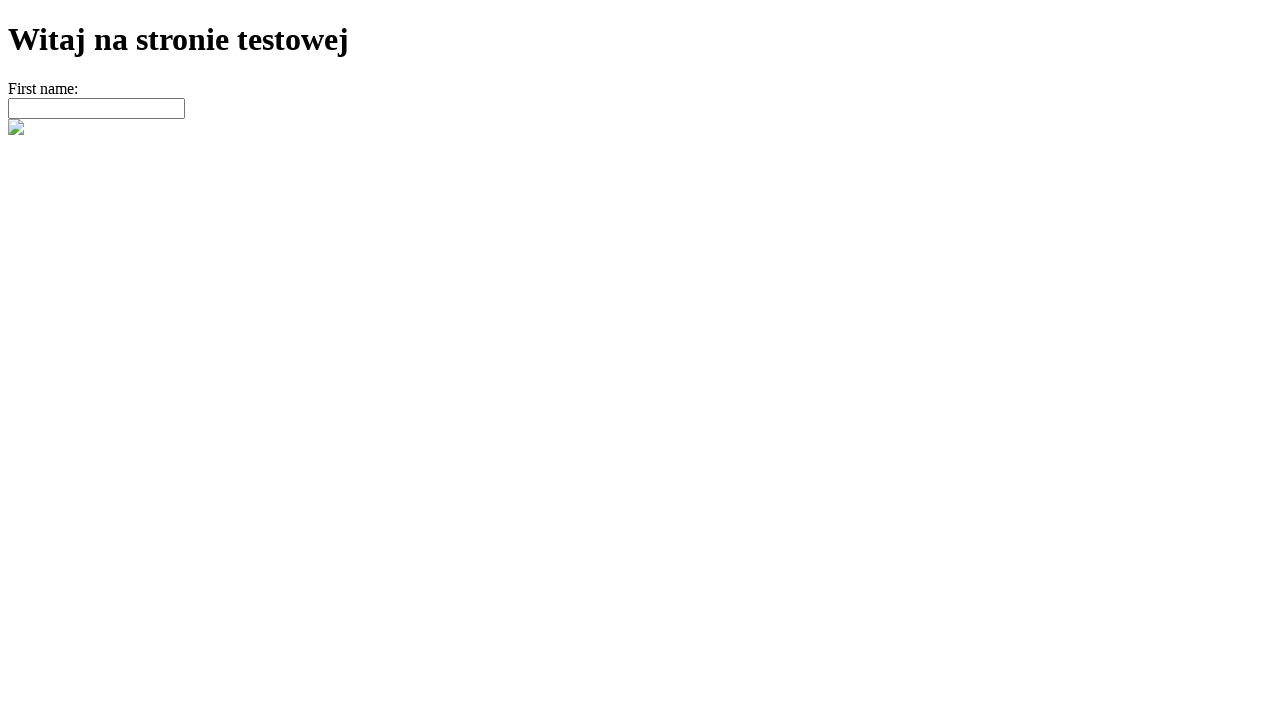

Clicked Privacy link to open in new tab at (1047, 561) on a:text('Terms')
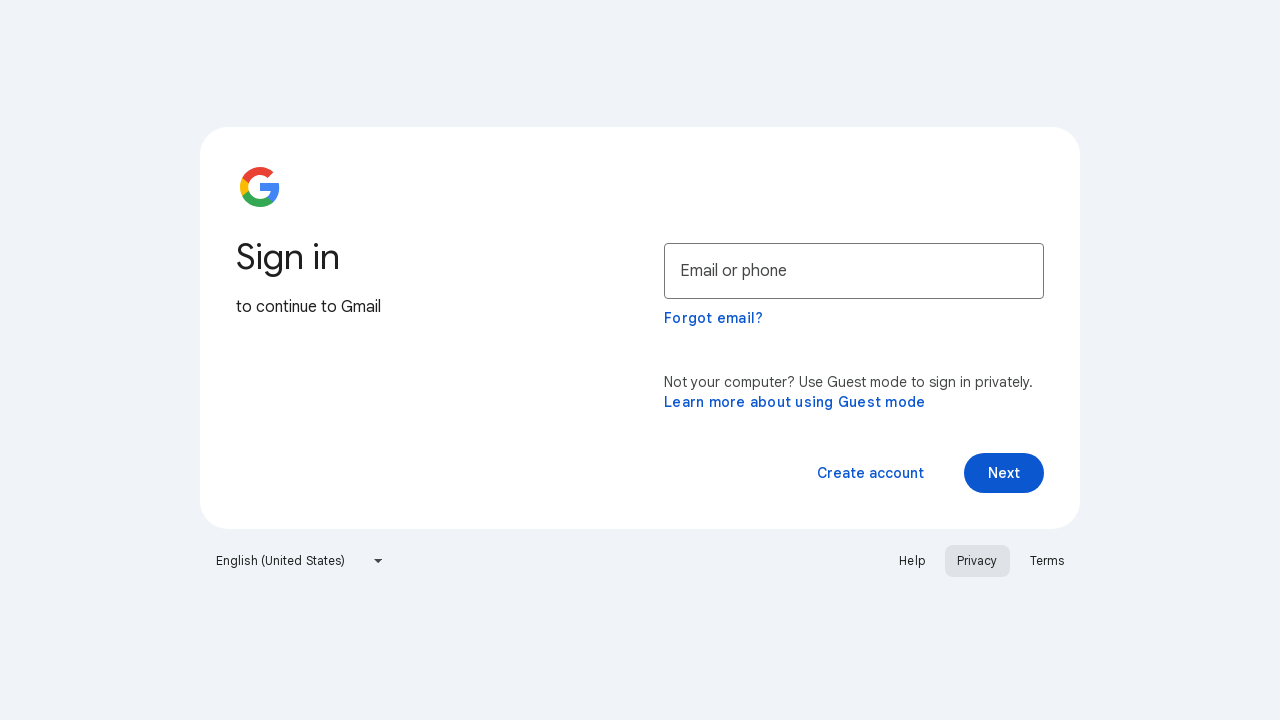

Privacy page loaded
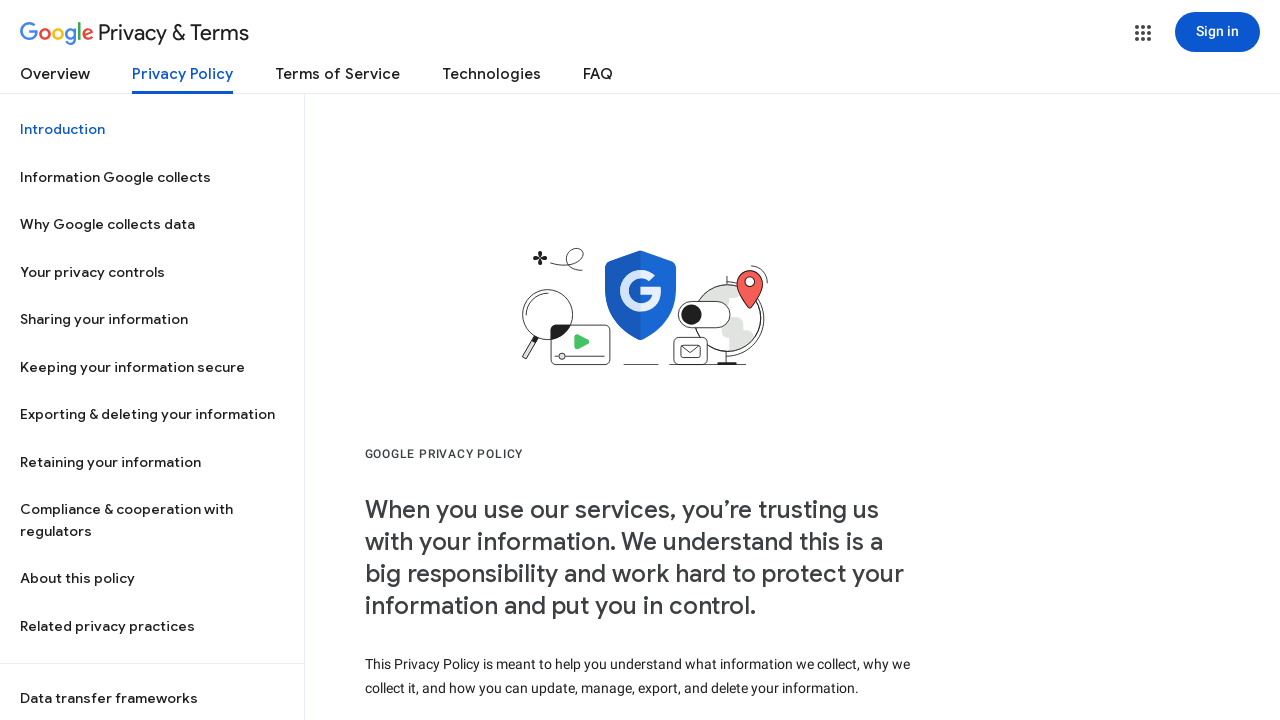

Privacy page title: Privacy Policy – Privacy & Terms – Google on input[name='identifier']
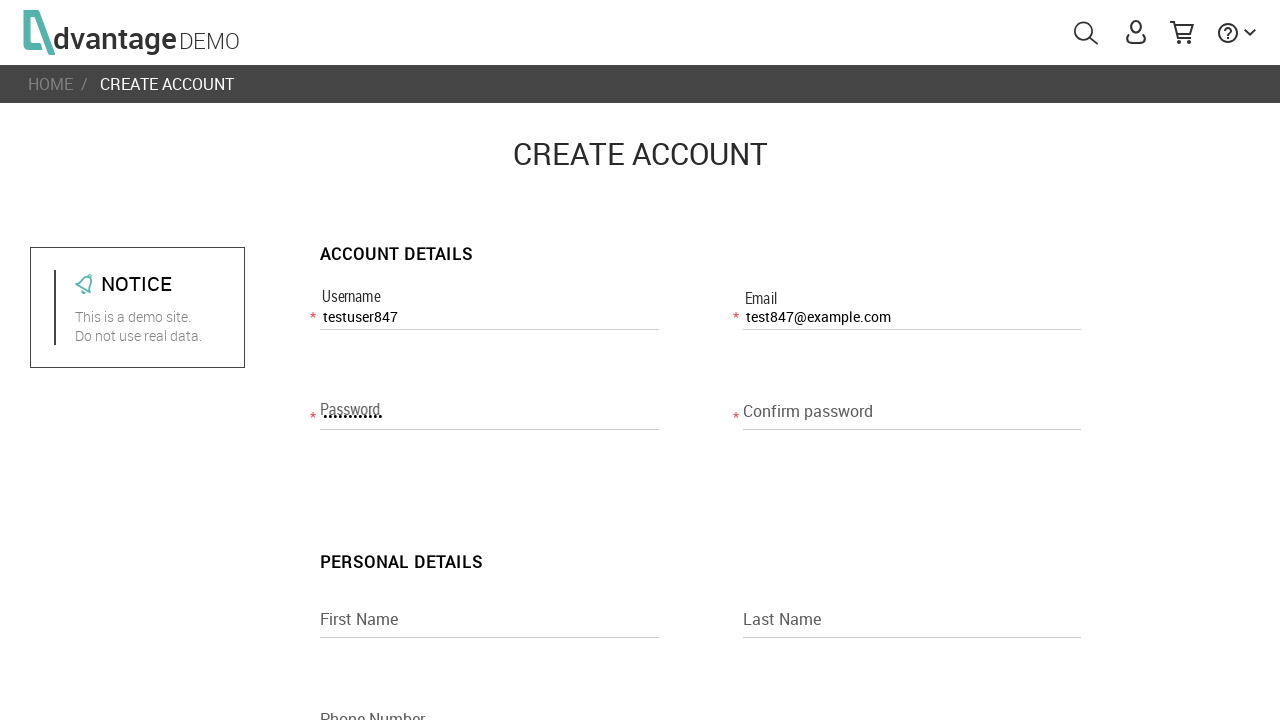

Privacy page closed
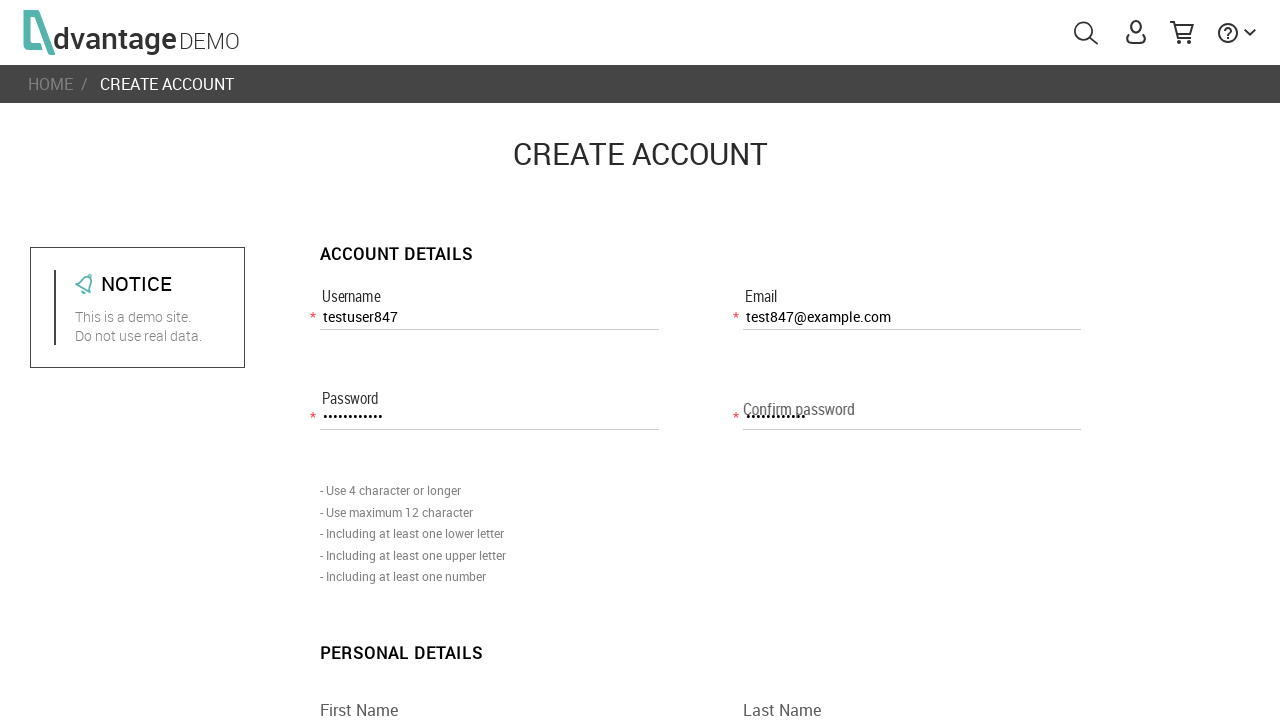

Clicked Terms link to open in new tab
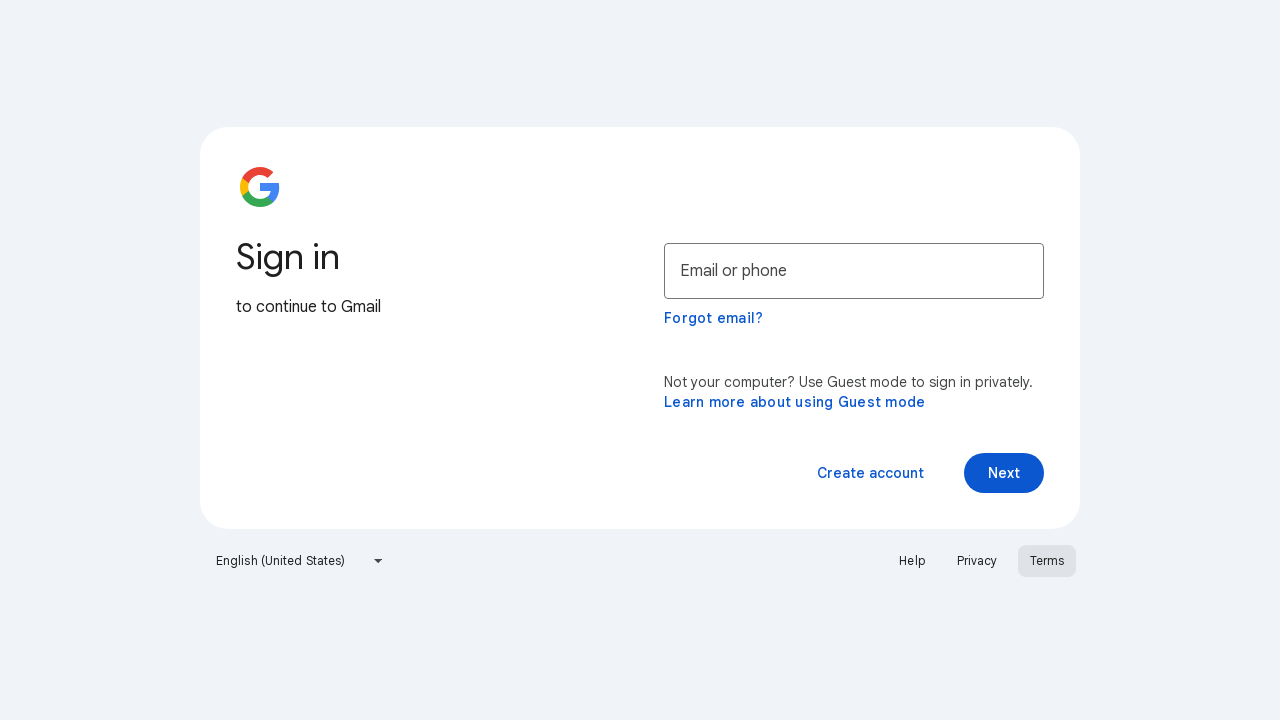

Terms page loaded
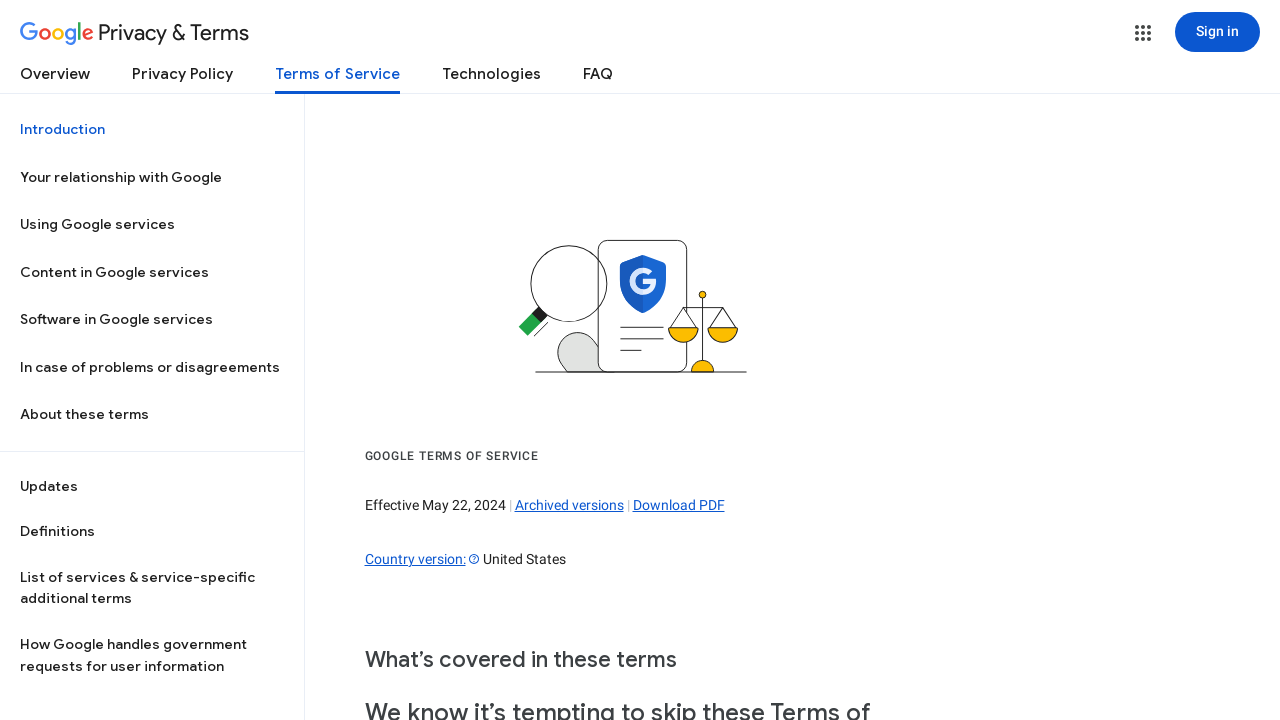

Terms page title: Google Terms of Service – Privacy & Terms – Google
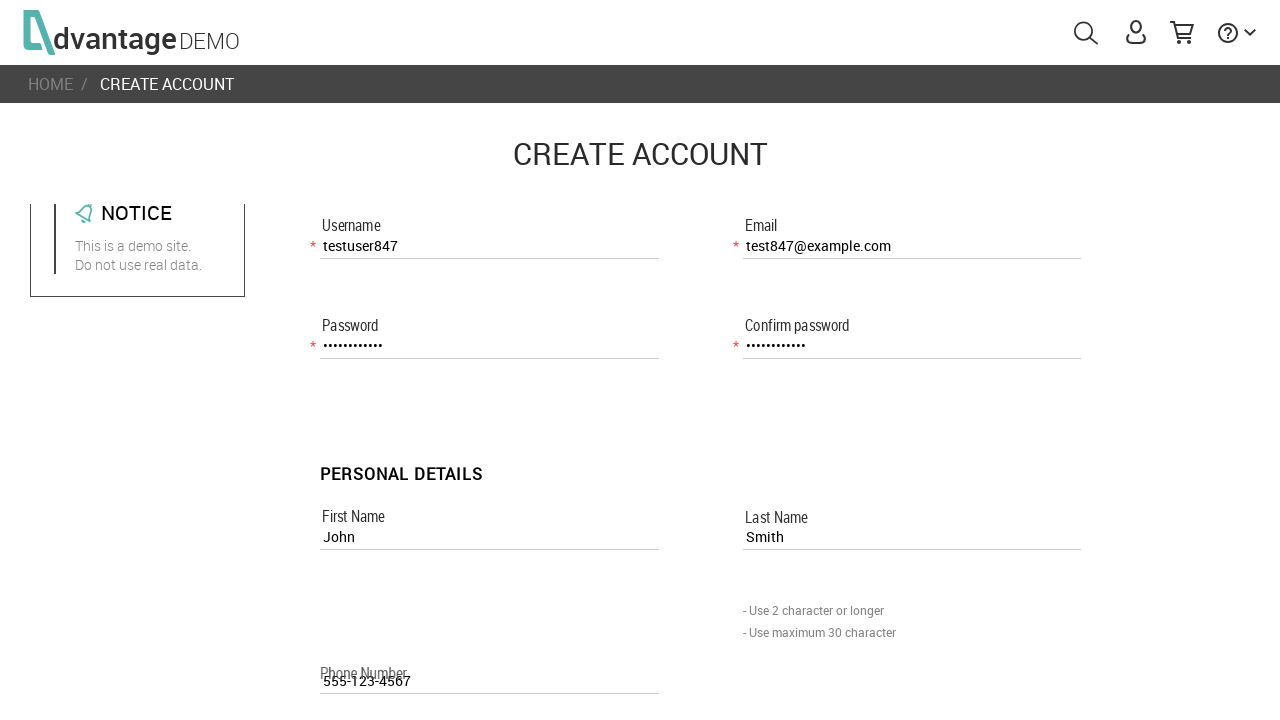

Terms page closed
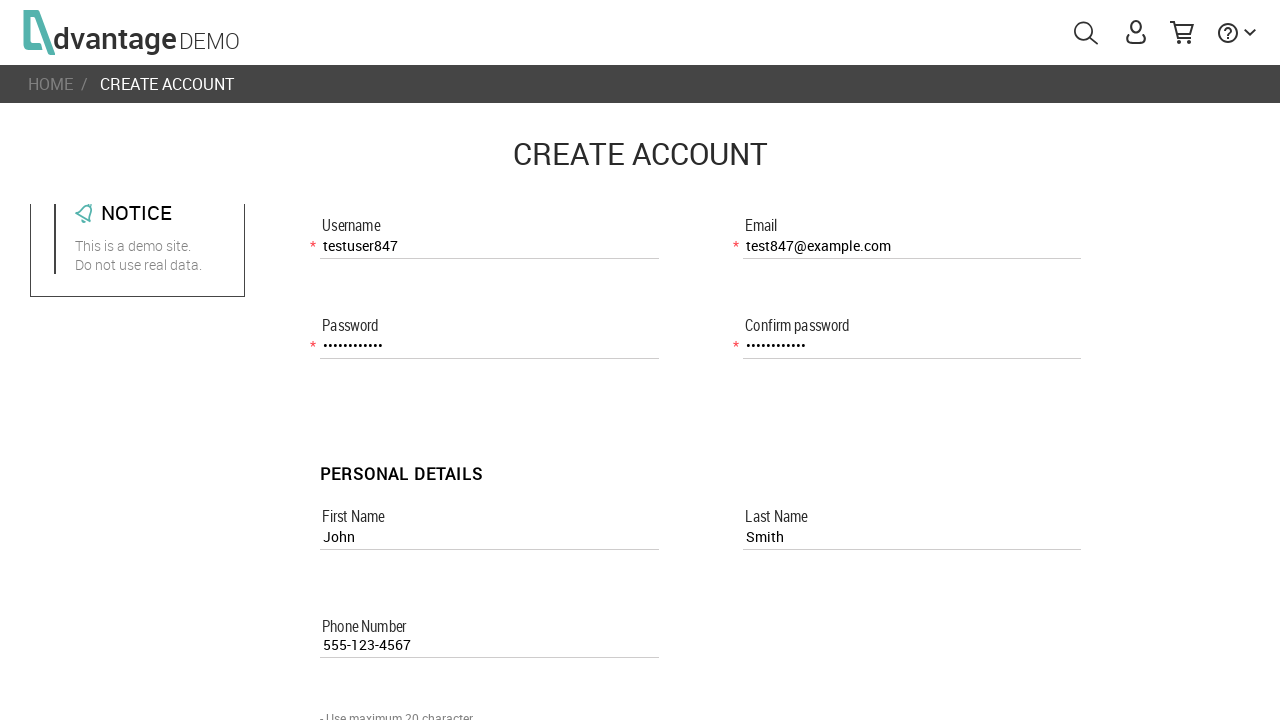

Filled email field with 'testuser2024@gmail.com'
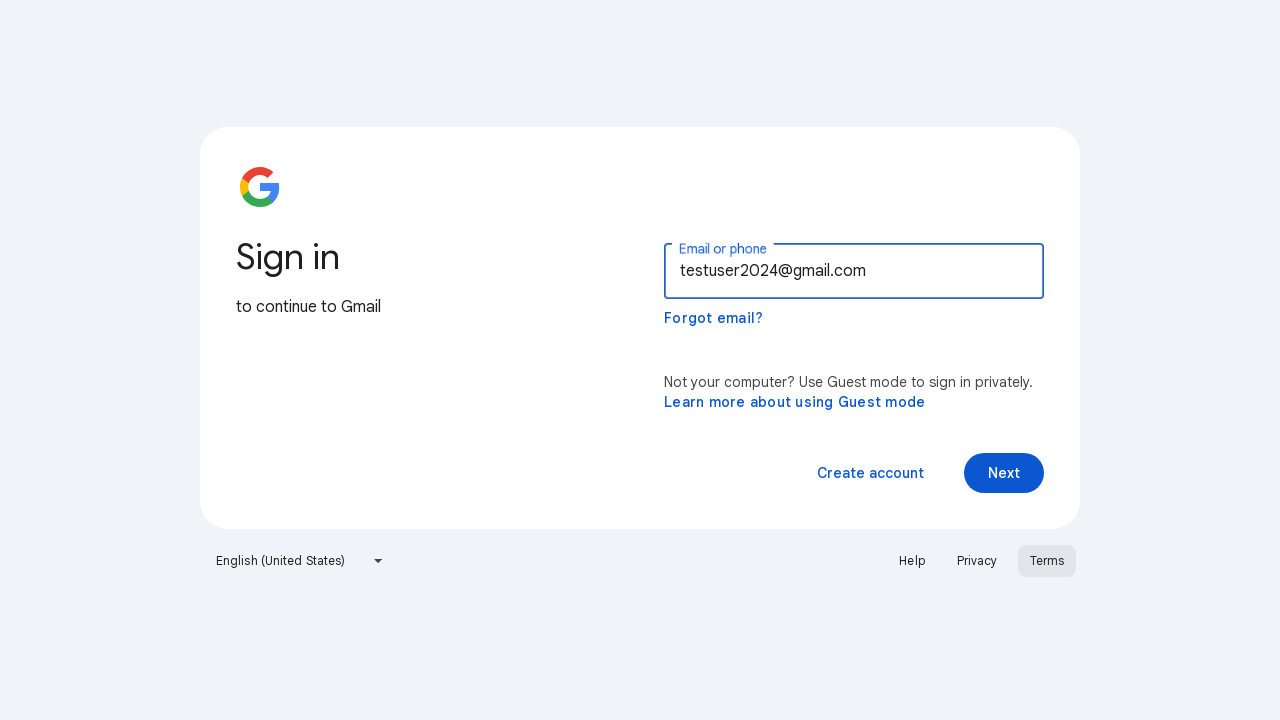

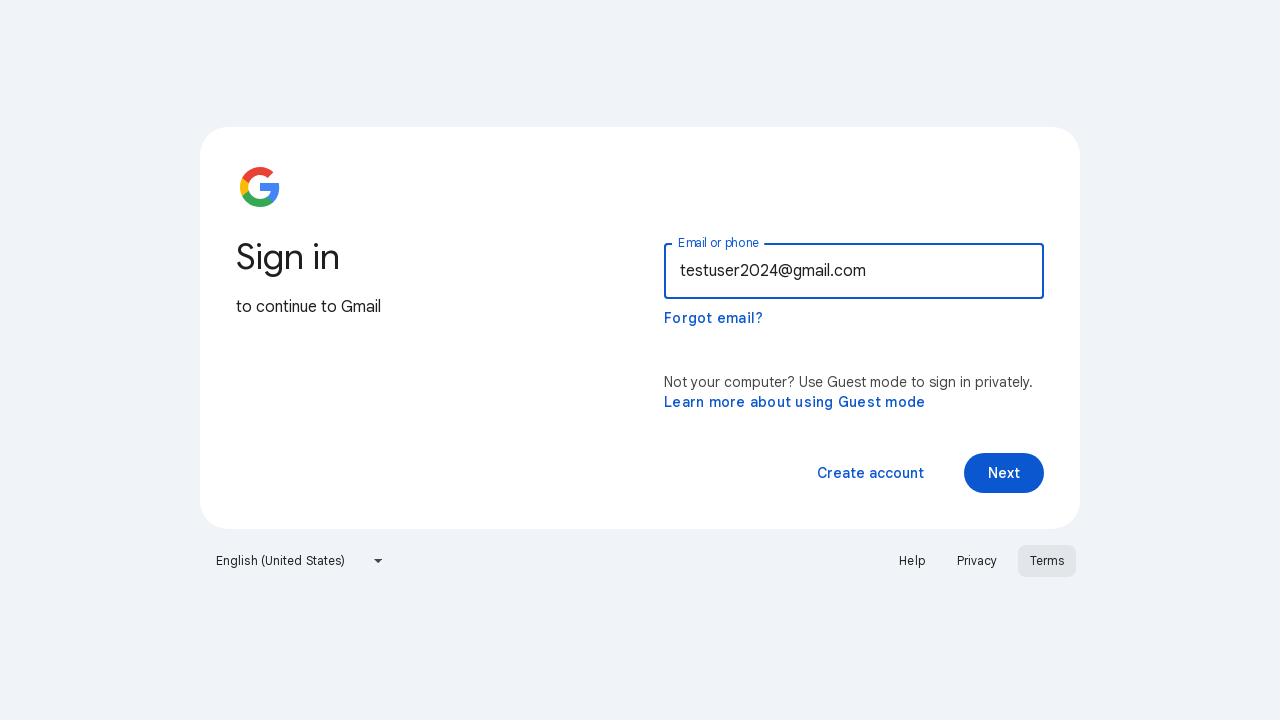